Tests page refresh functionality by entering text and refreshing the page to verify it clears

Starting URL: https://www.selenium.dev/selenium/web/single_text_input.html

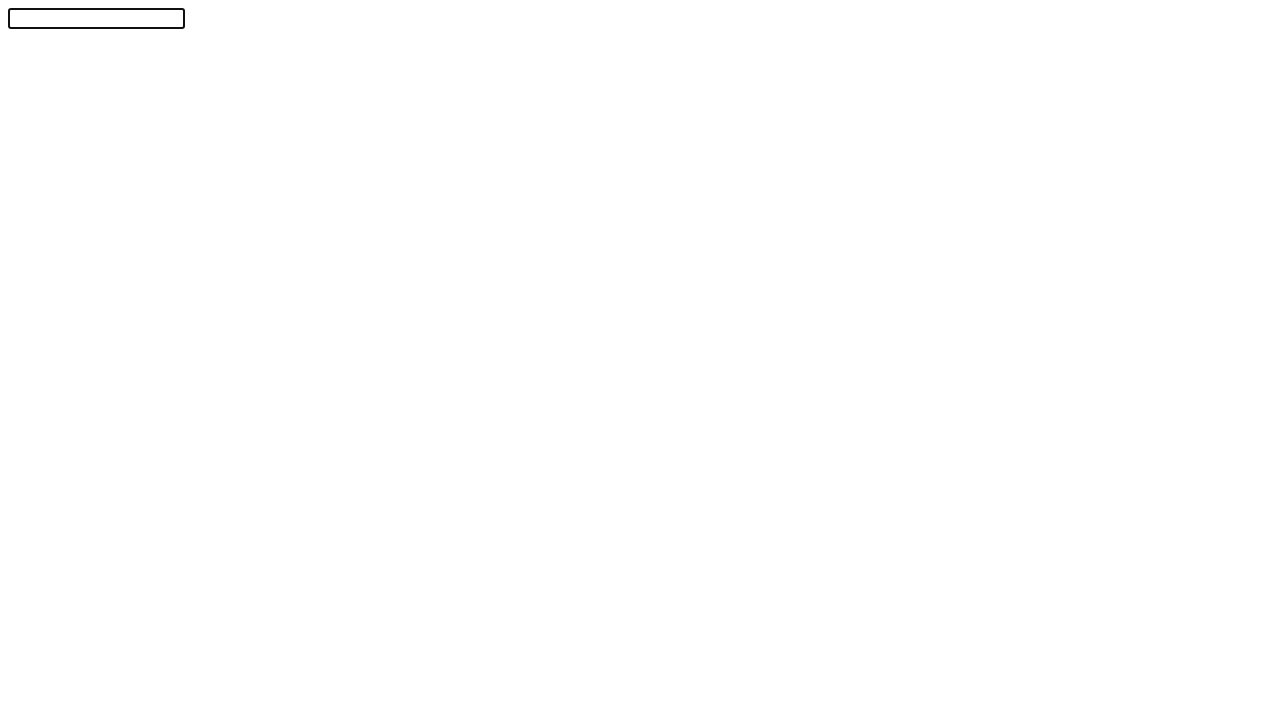

Entered 'Automation!' text in the input field on #textInput
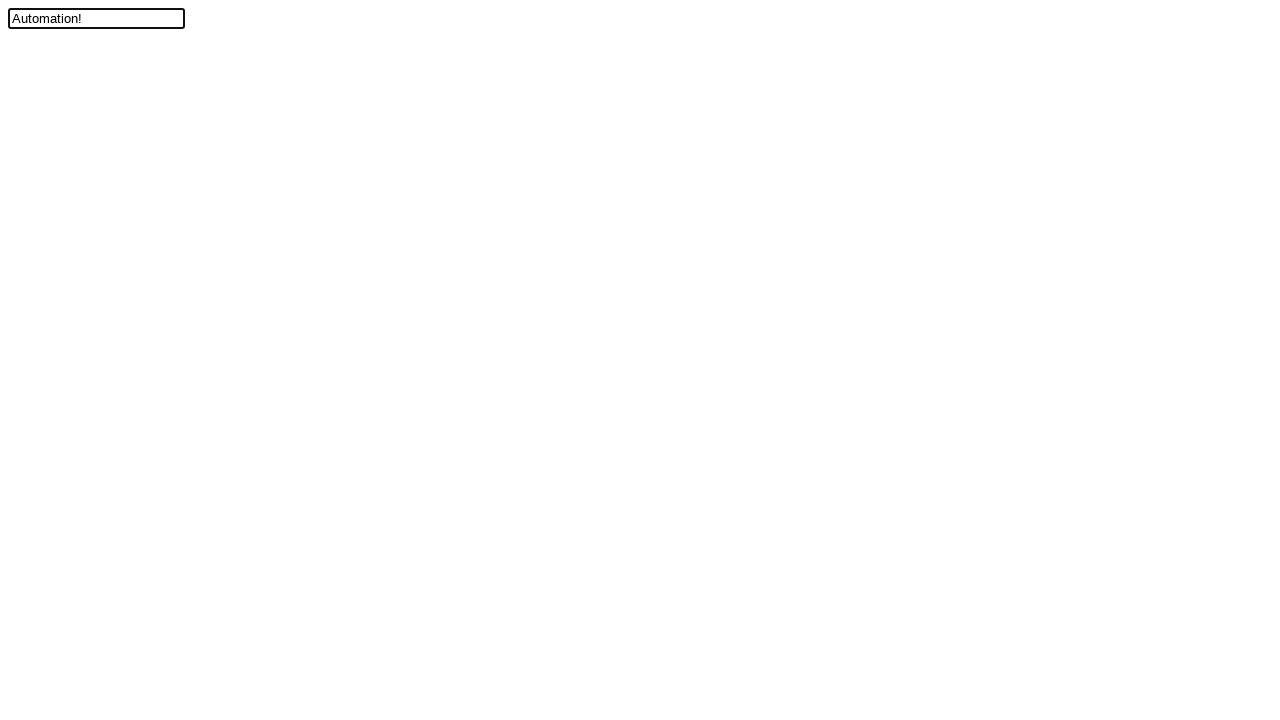

Refreshed the page using JavaScript
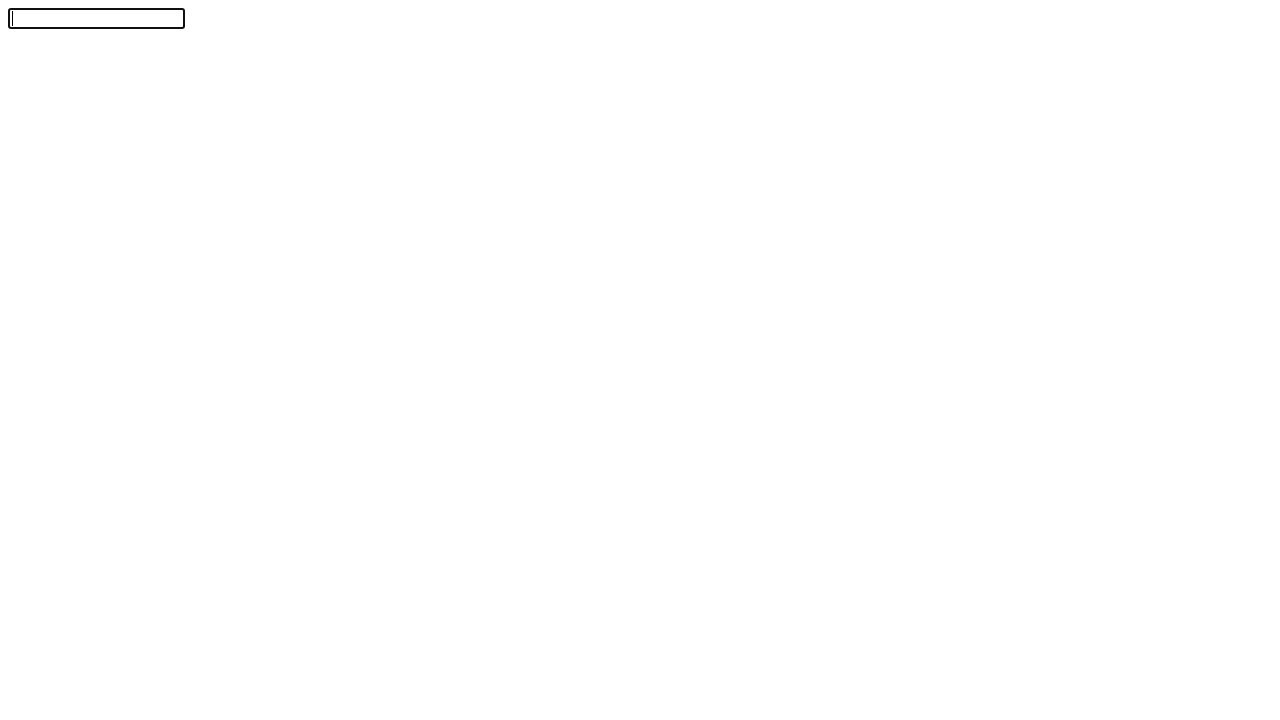

Page load state completed after refresh
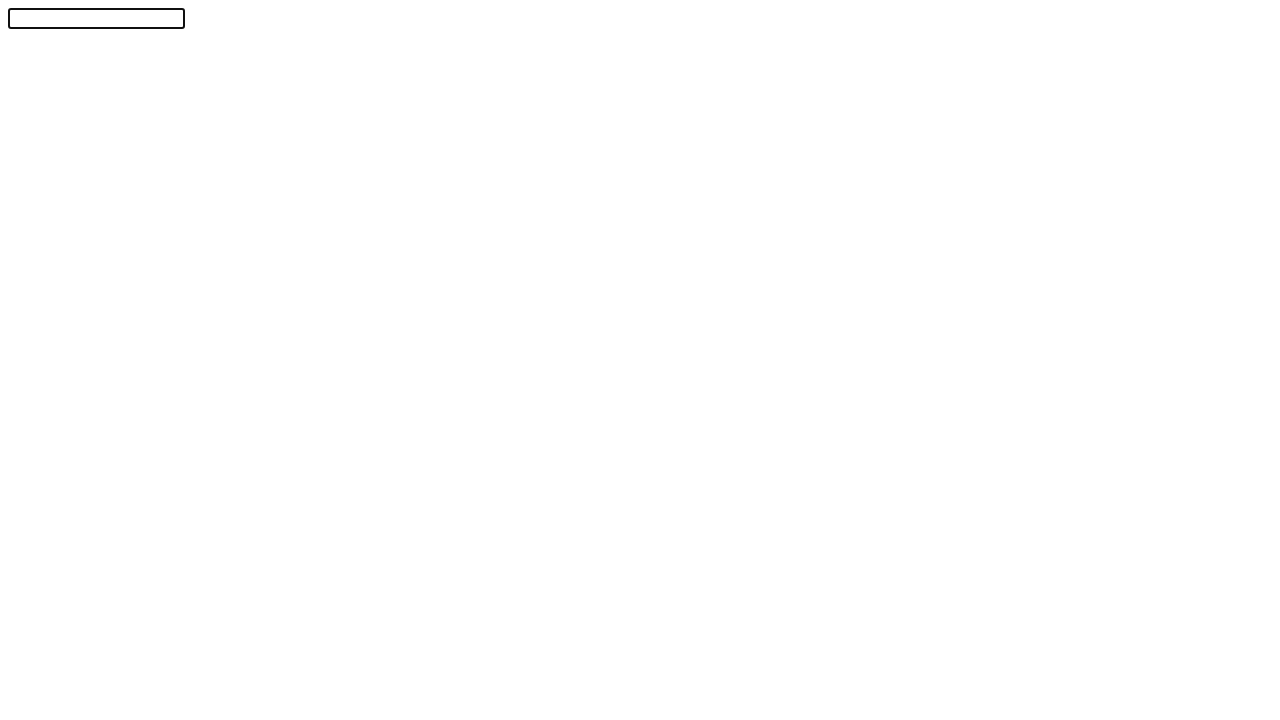

Located the input field element
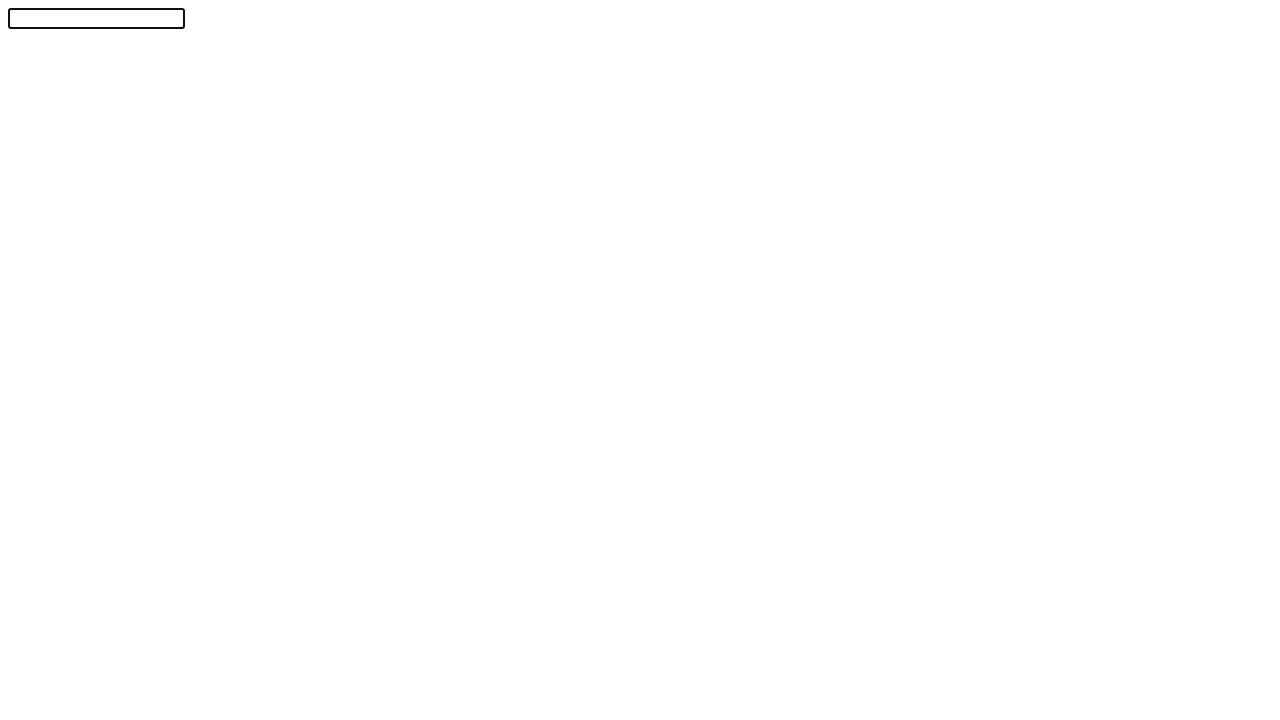

Input field is visible after page refresh
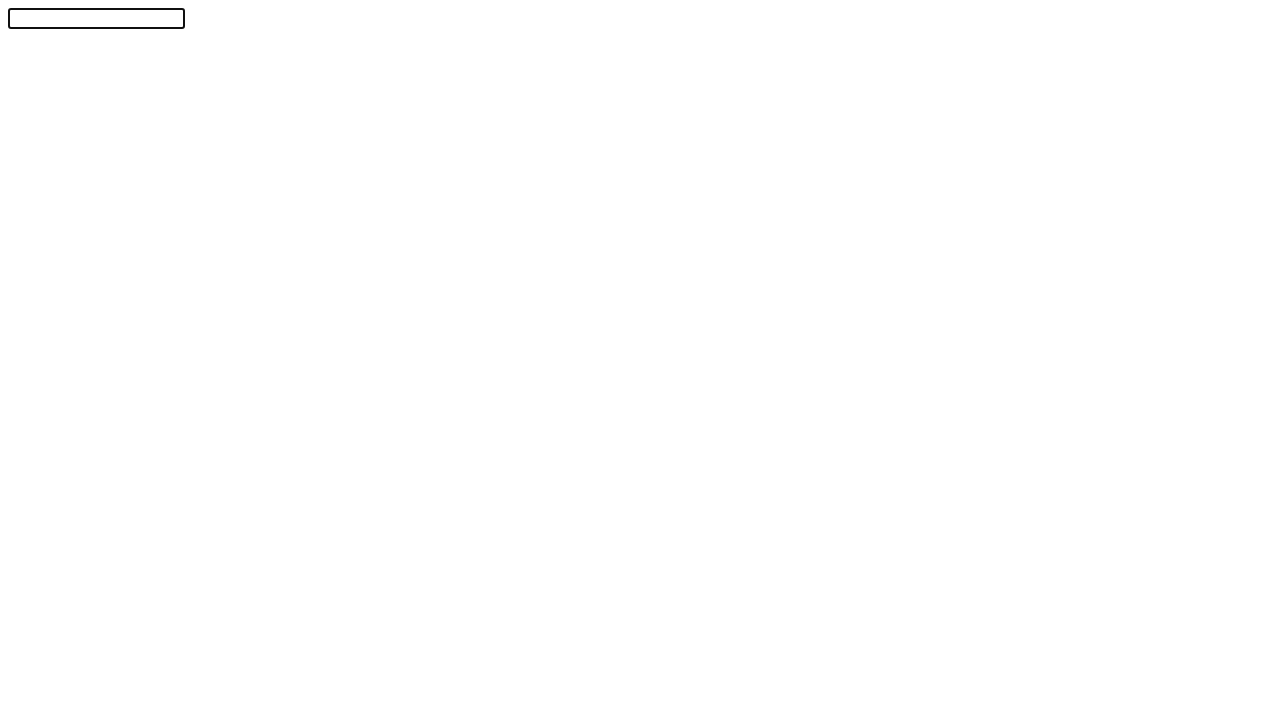

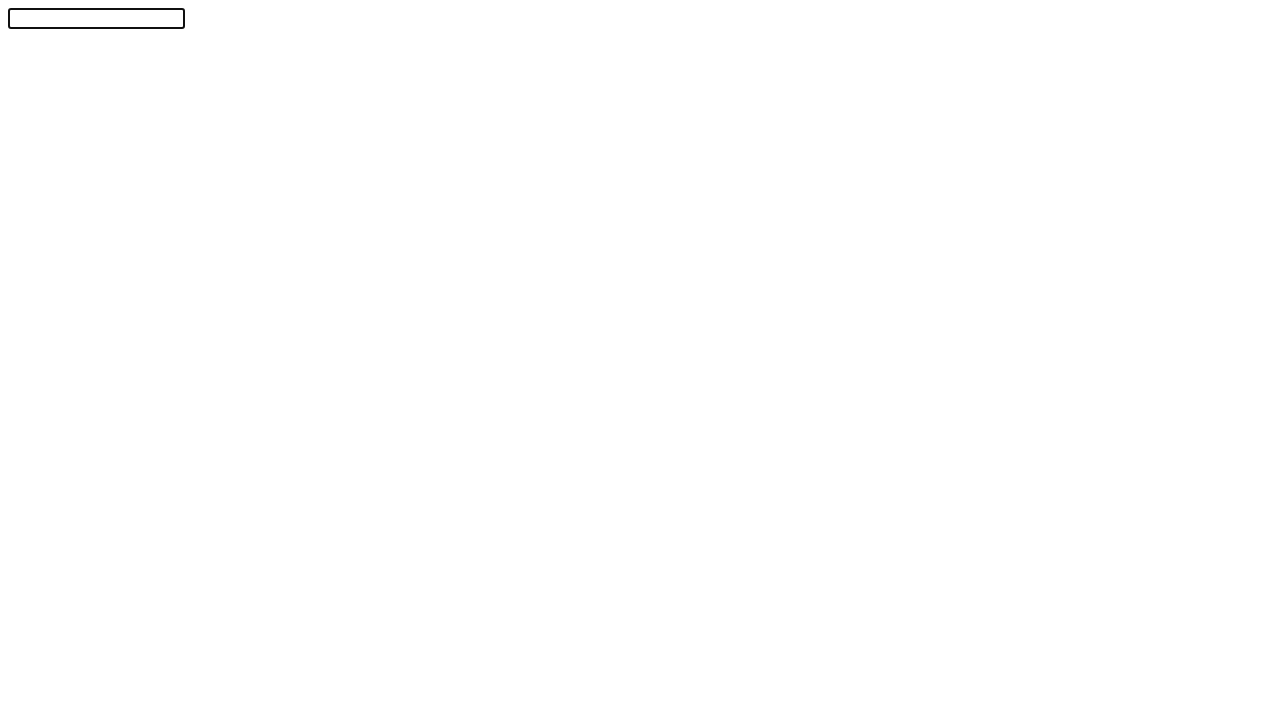